Tests drag and drop functionality within an iframe by dragging a draggable element to a droppable target

Starting URL: http://jqueryui.com/droppable

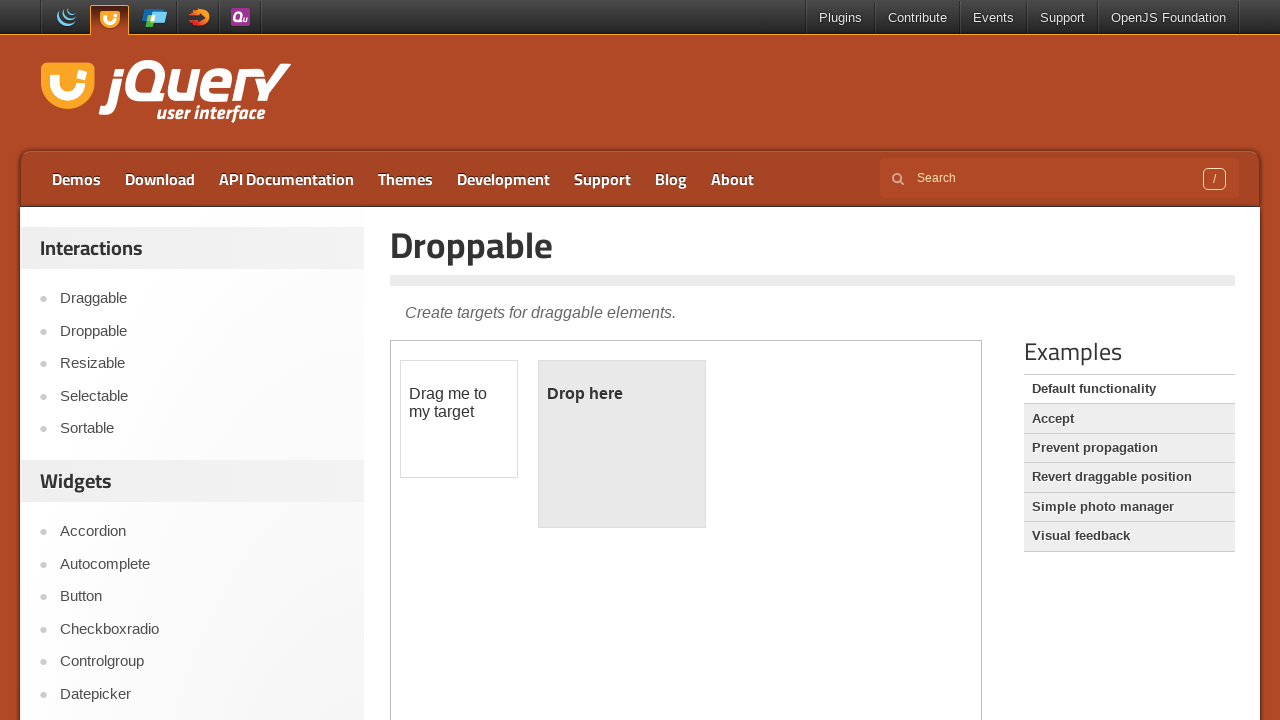

Located the first iframe containing the drag-drop demo
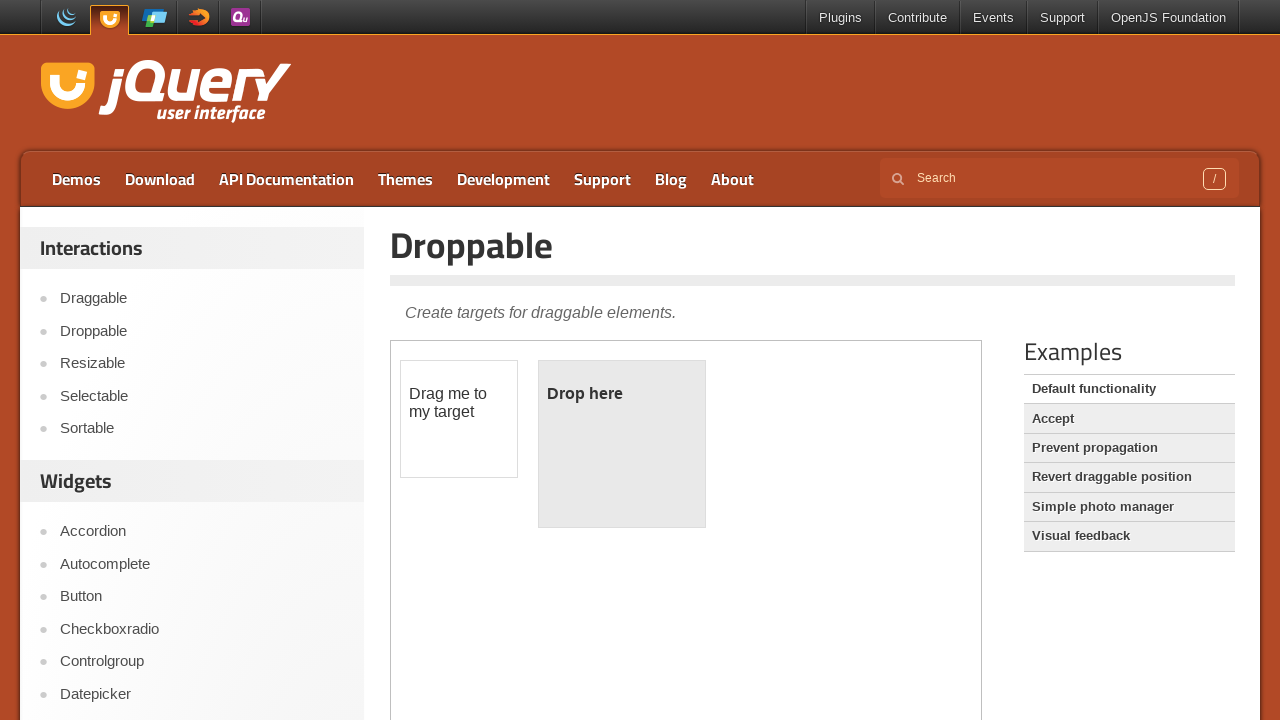

Located the draggable element with id 'draggable'
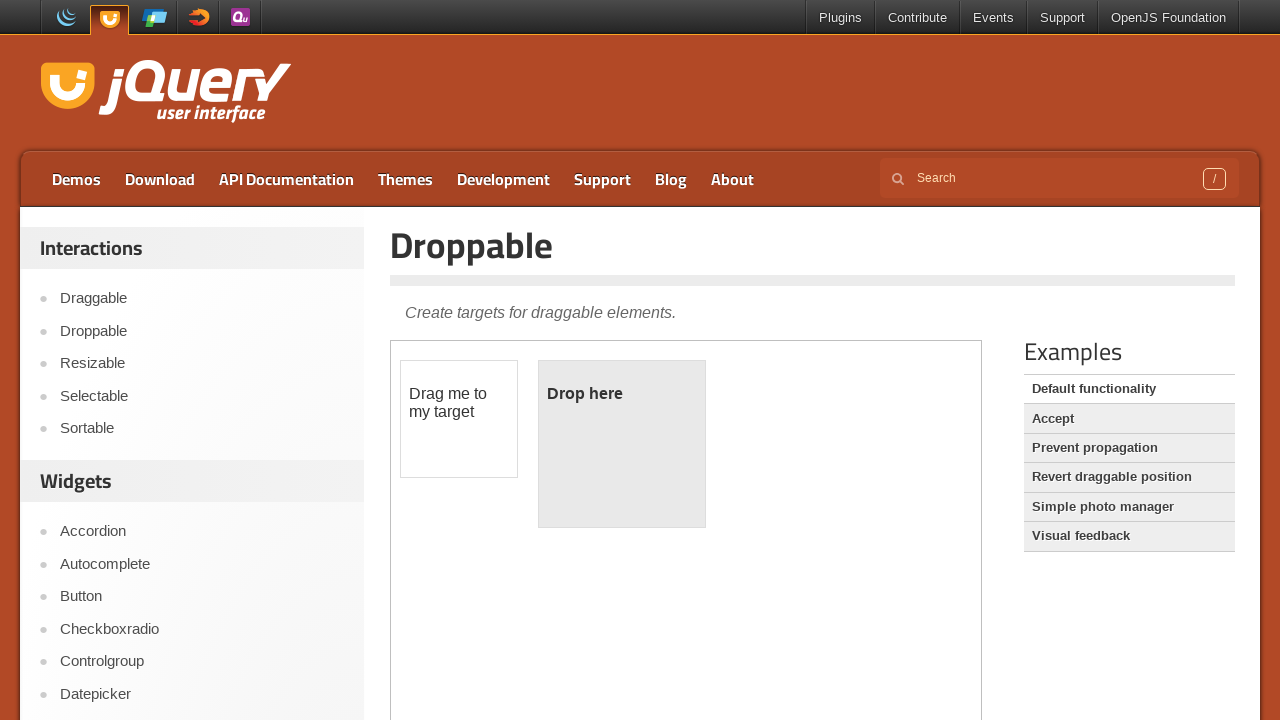

Located the droppable target with id 'droppable'
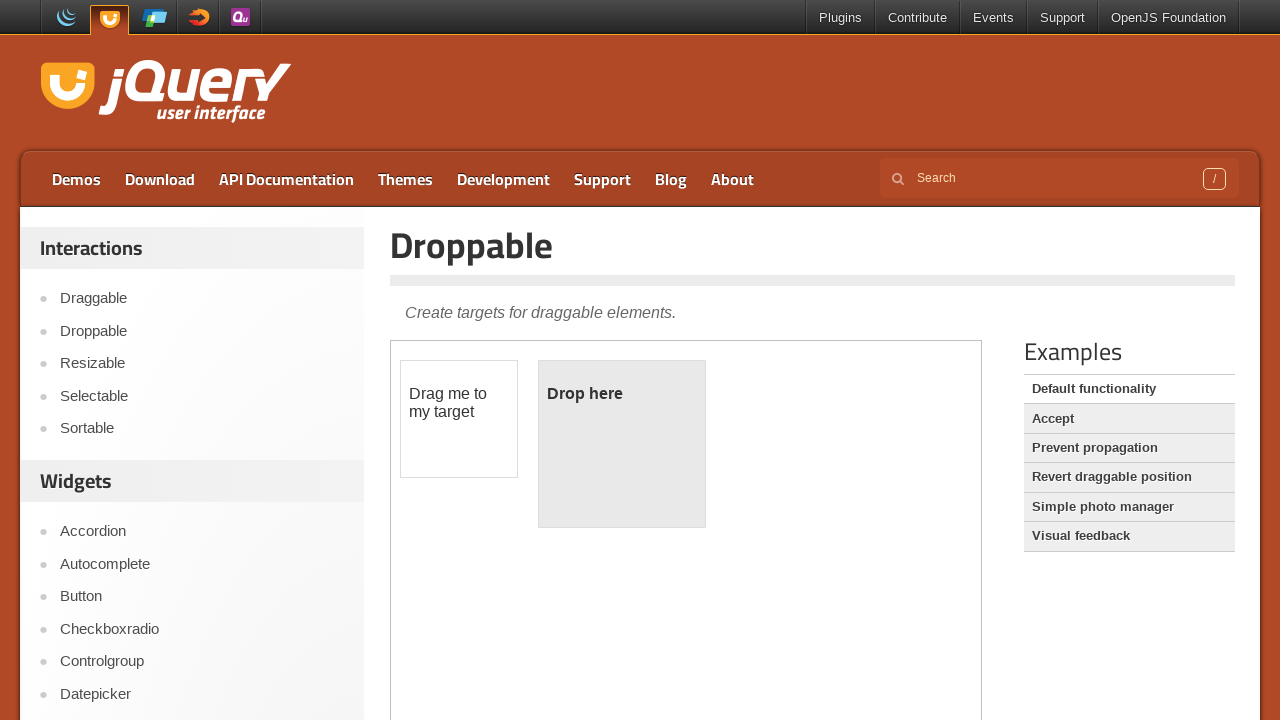

Dragged the draggable element to the droppable target at (622, 444)
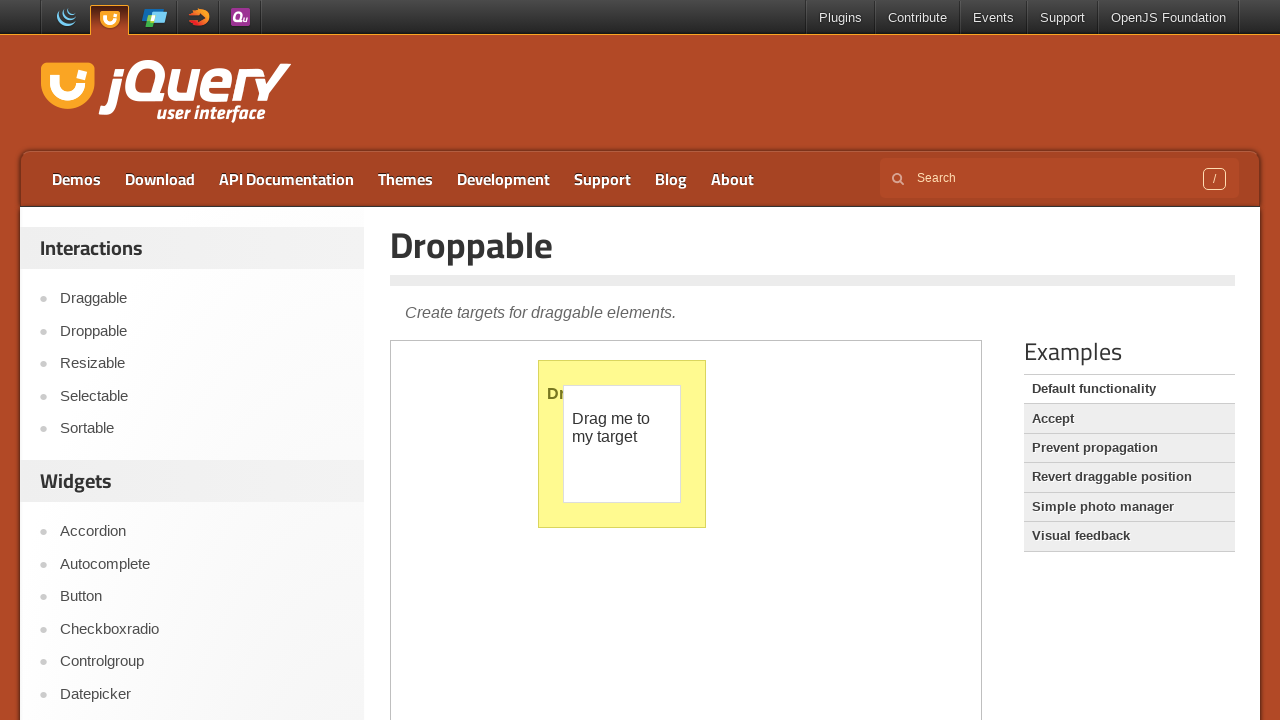

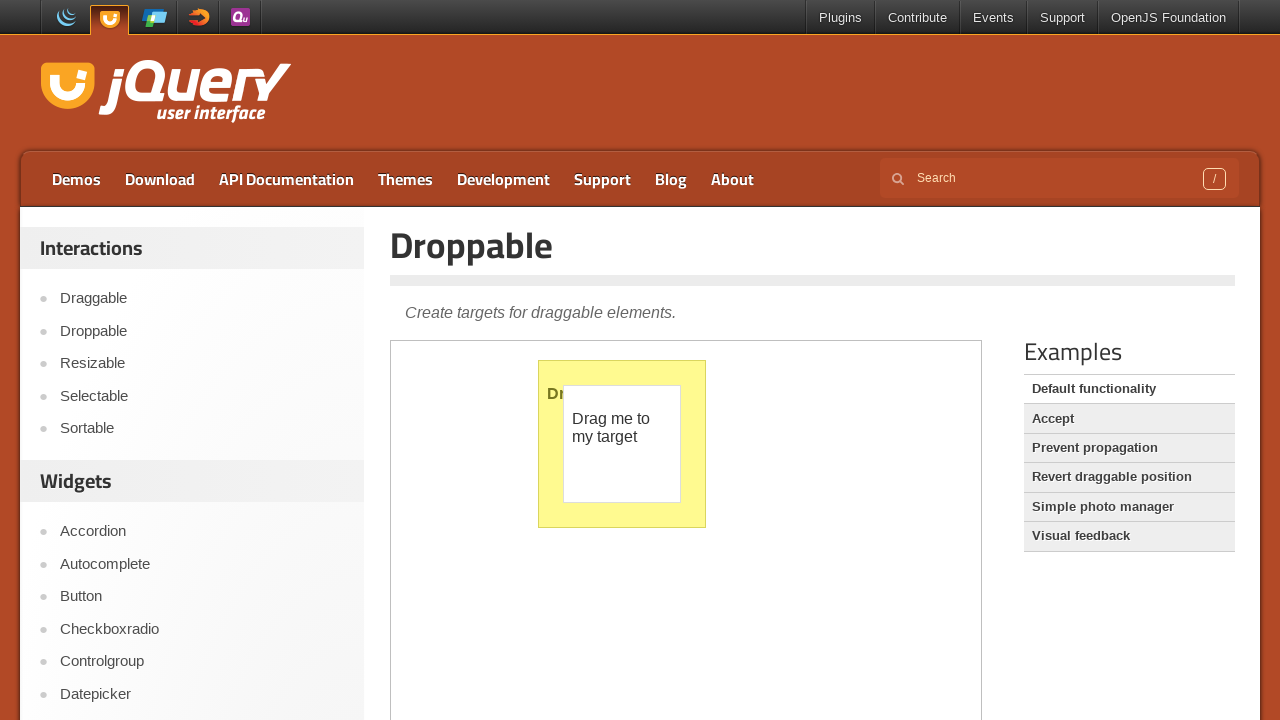